Navigates to the LambdaTest e-commerce playground and verifies the page title is "Your Store"

Starting URL: https://ecommerce-playground.lambdatest.io/

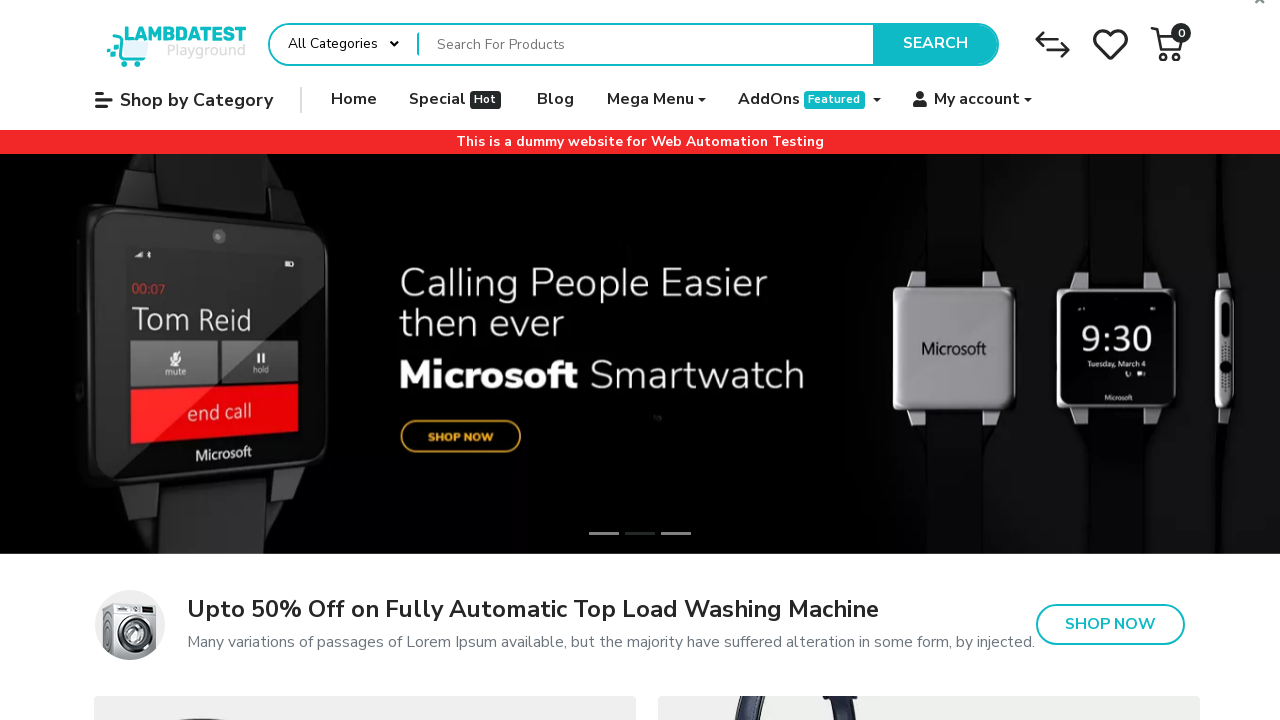

Navigated to LambdaTest e-commerce playground
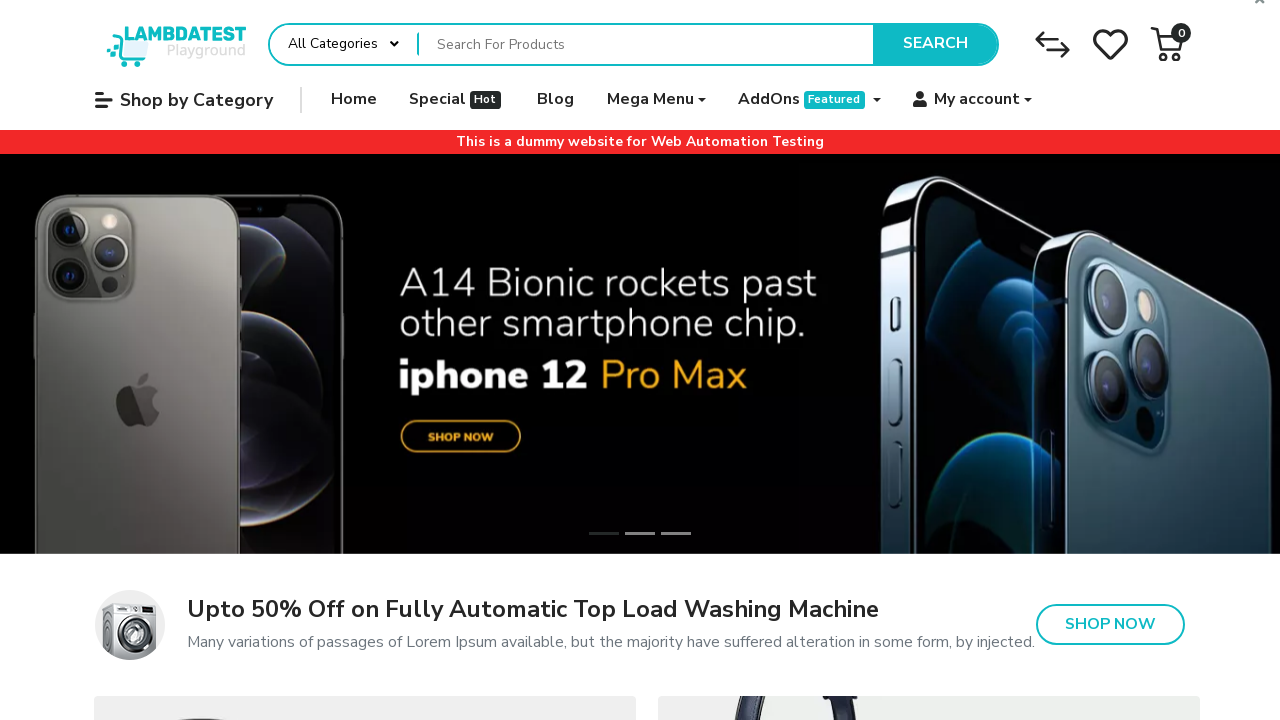

Verified page title is 'Your Store'
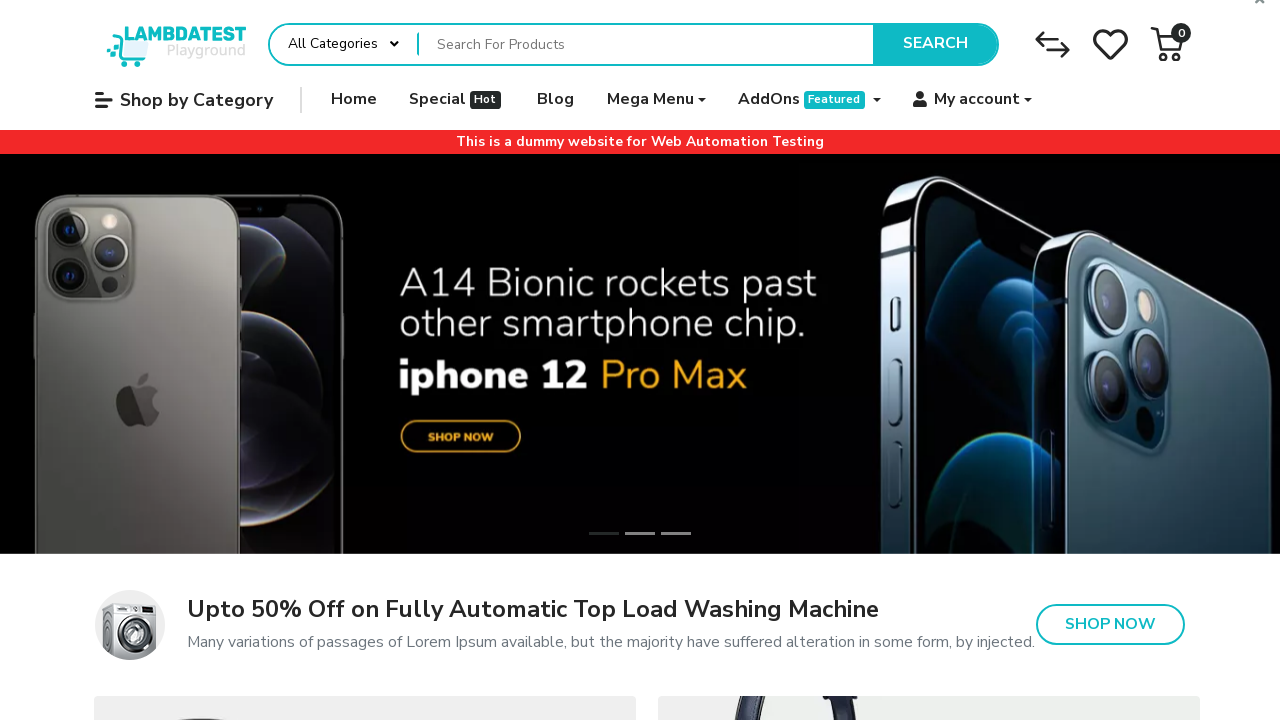

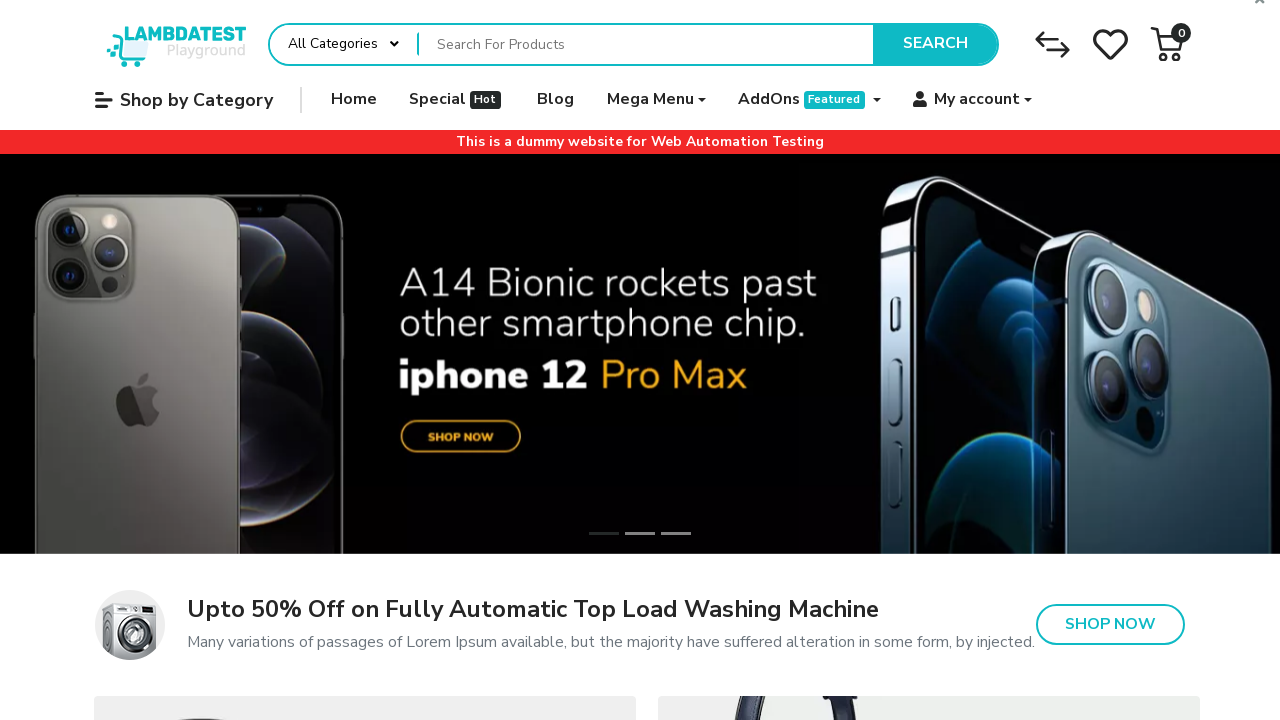